Tests clicking on all radio buttons on the page by iterating through each radio button element and clicking it sequentially

Starting URL: http://omayo.blogspot.com/

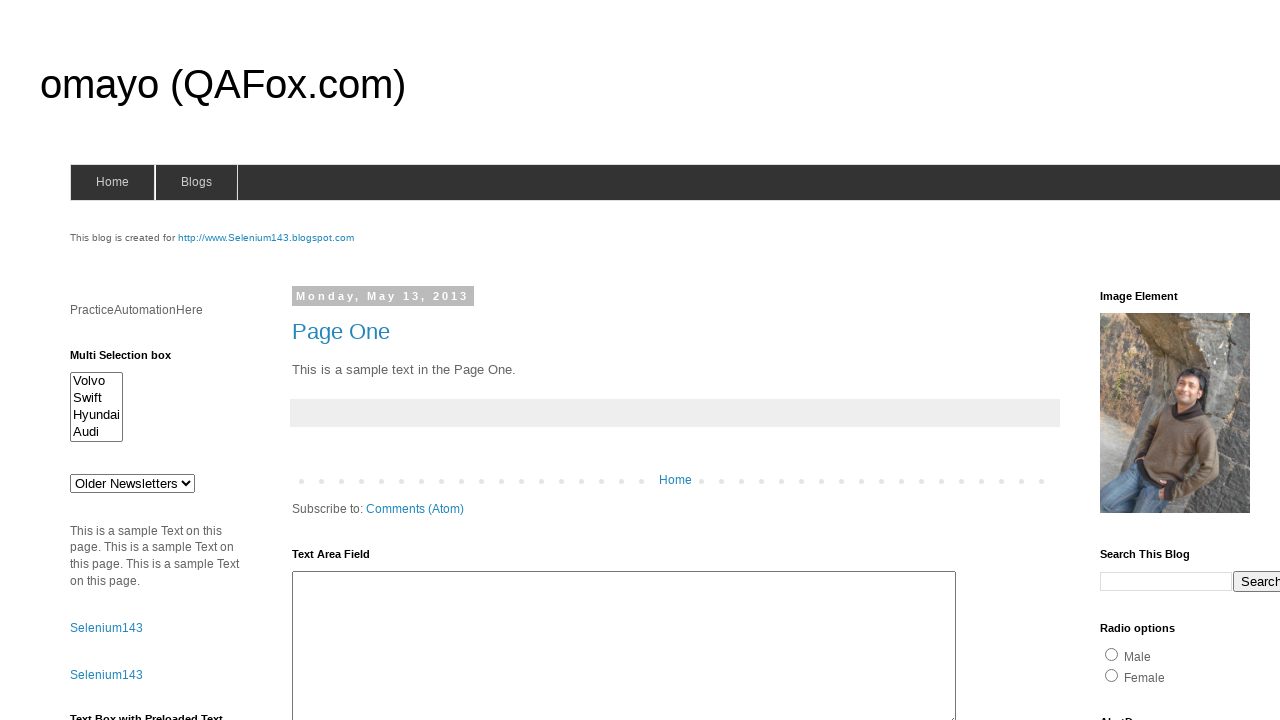

Located all radio button elements on the page
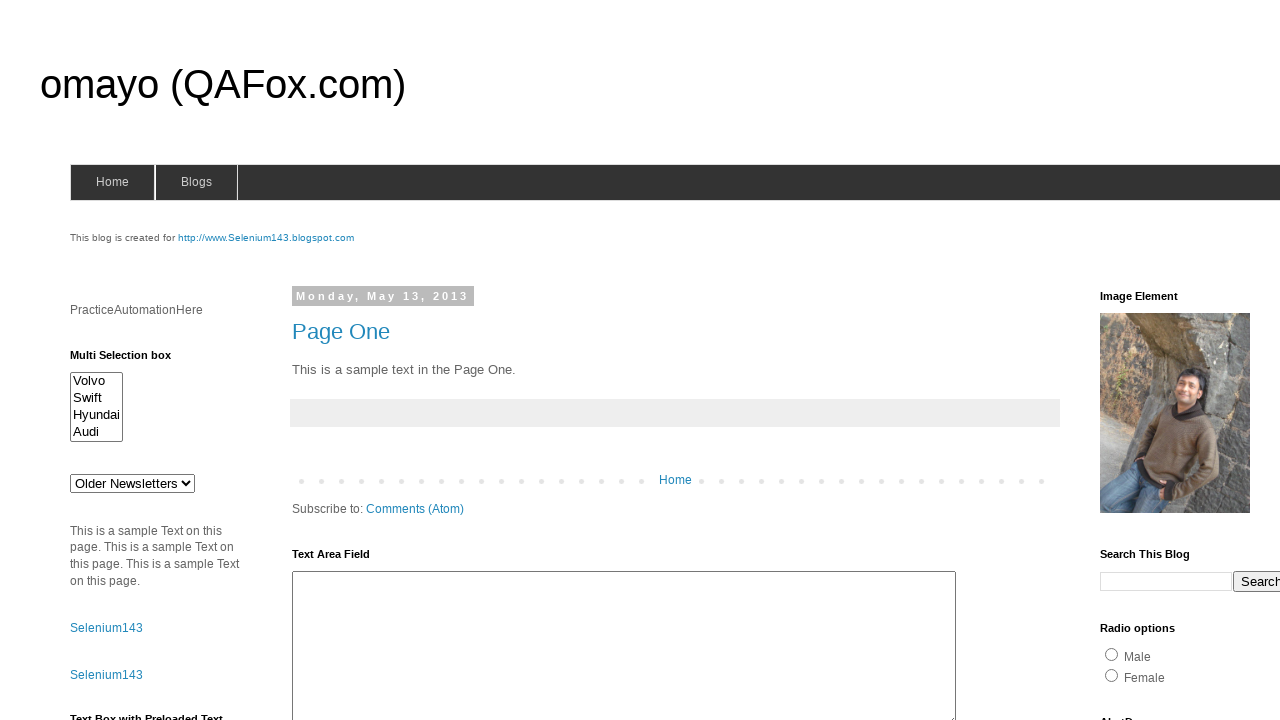

Retrieved count of radio buttons: 5
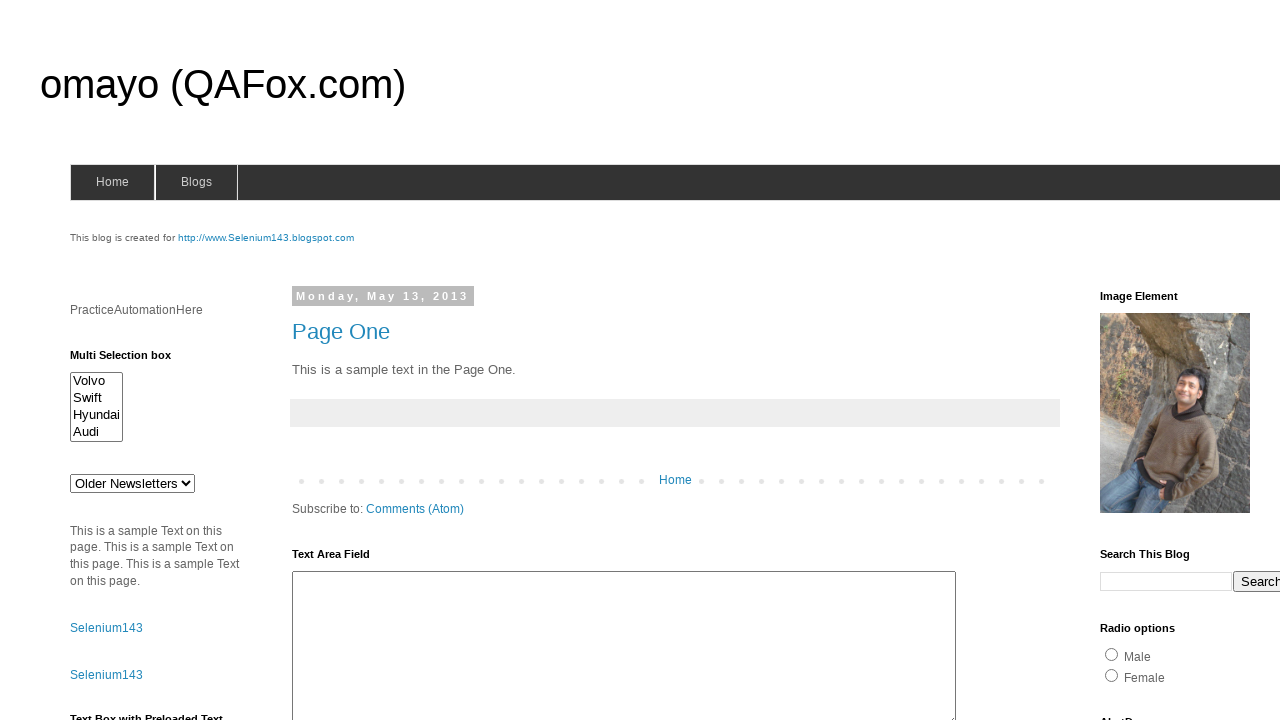

Clicked radio button 1 of 5 at (1112, 654) on input[type='radio'] >> nth=0
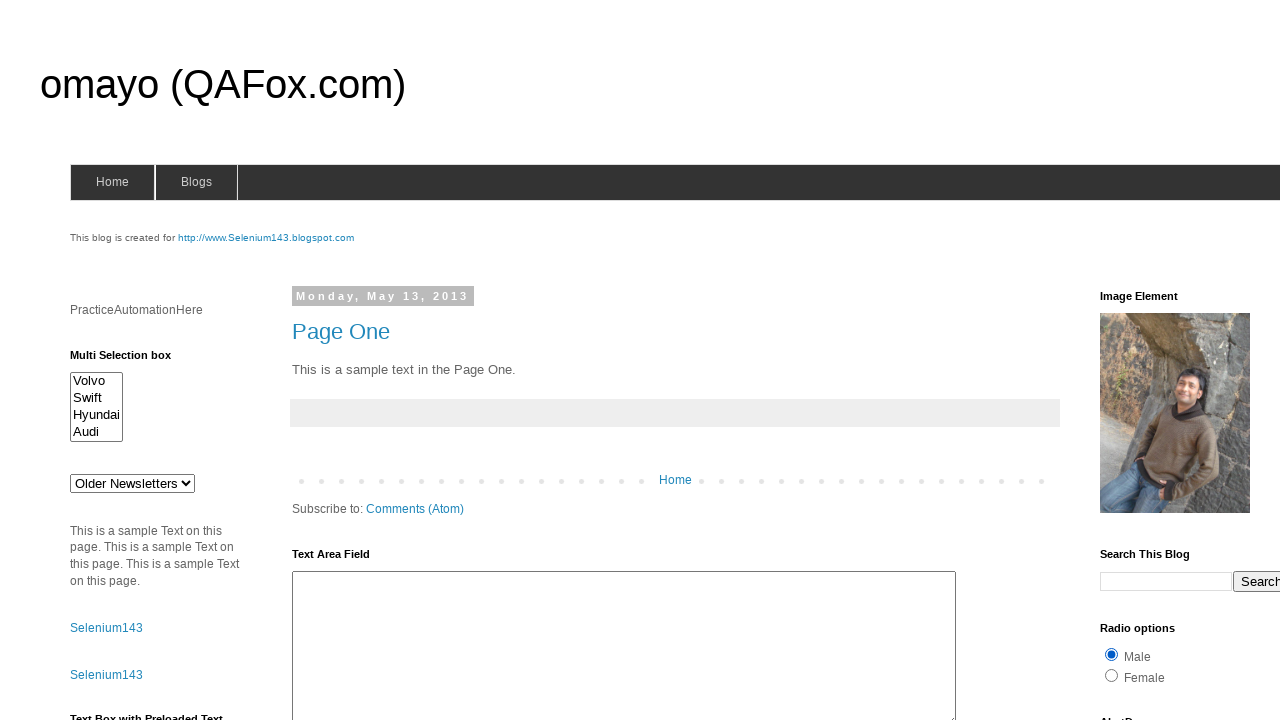

Waited 500ms after clicking radio button 1
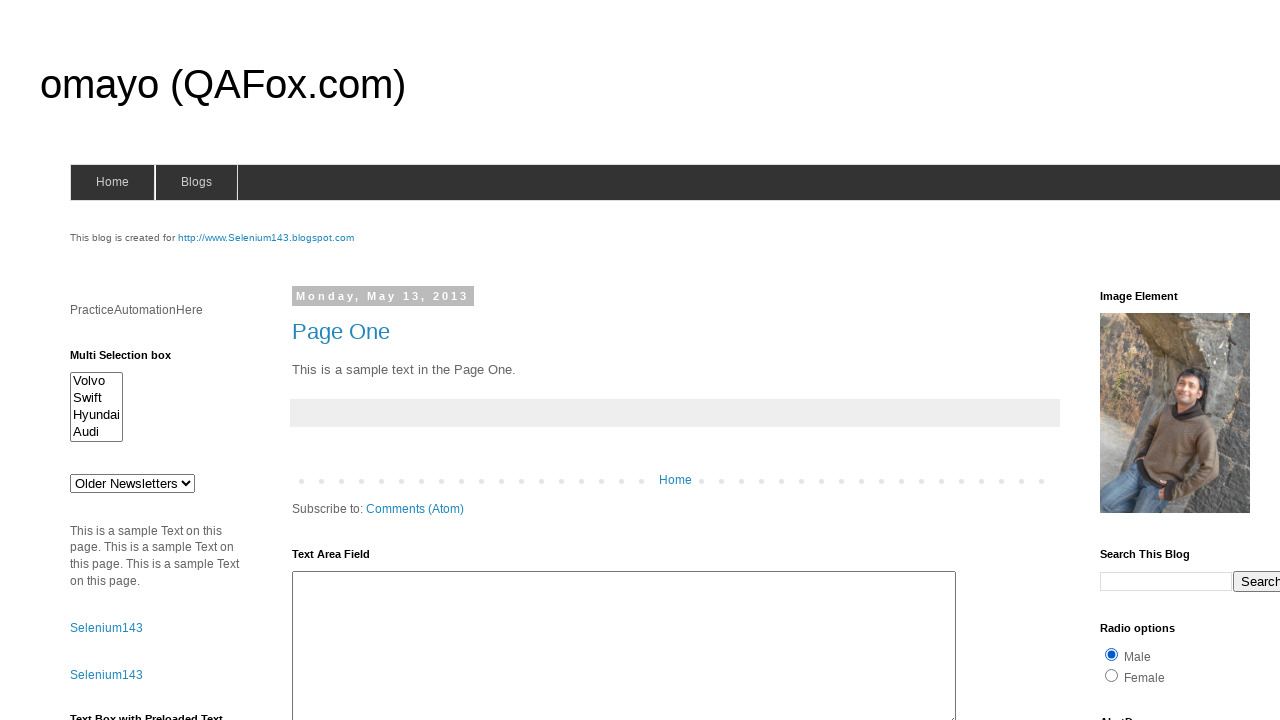

Clicked radio button 2 of 5 at (1112, 675) on input[type='radio'] >> nth=1
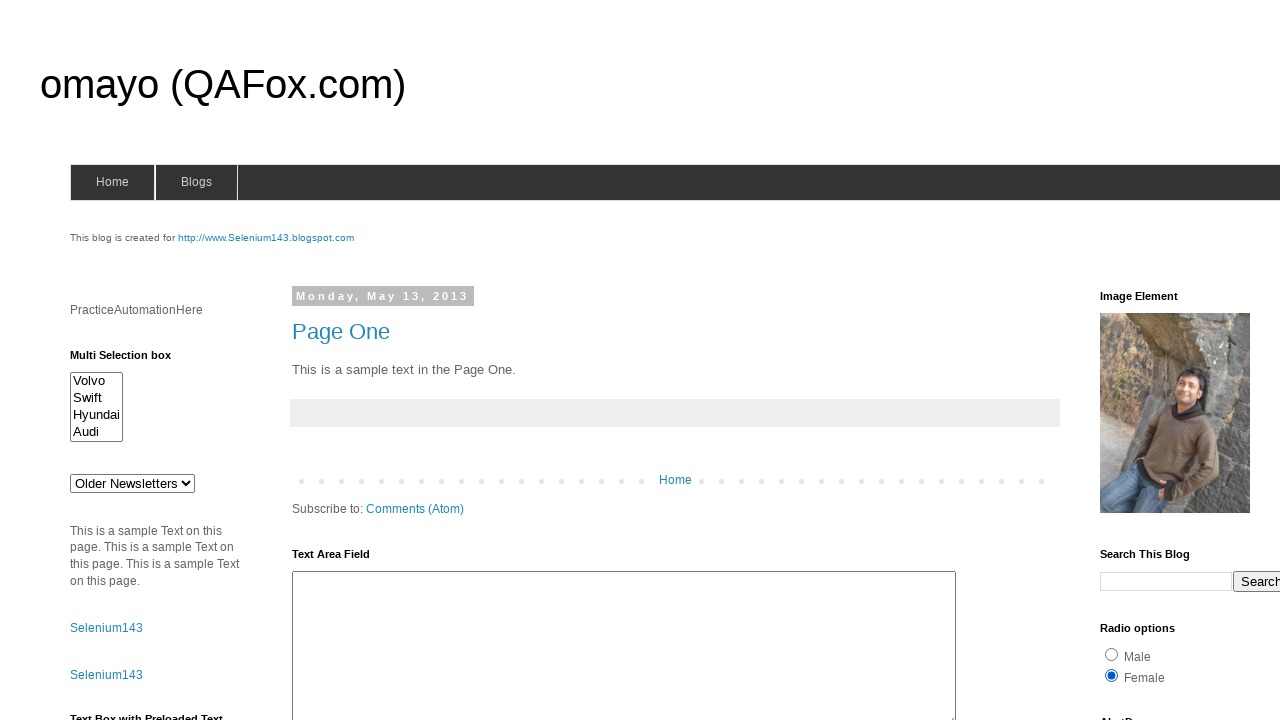

Waited 500ms after clicking radio button 2
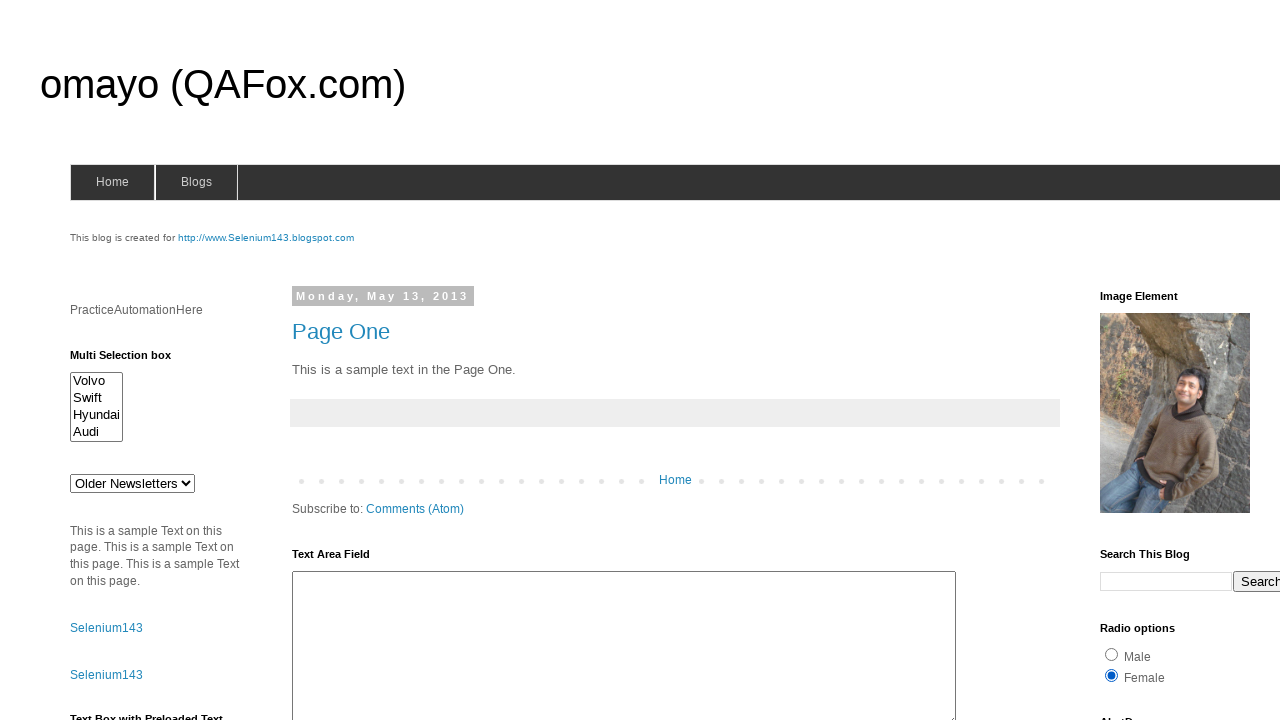

Clicked radio button 3 of 5 at (1138, 361) on input[type='radio'] >> nth=2
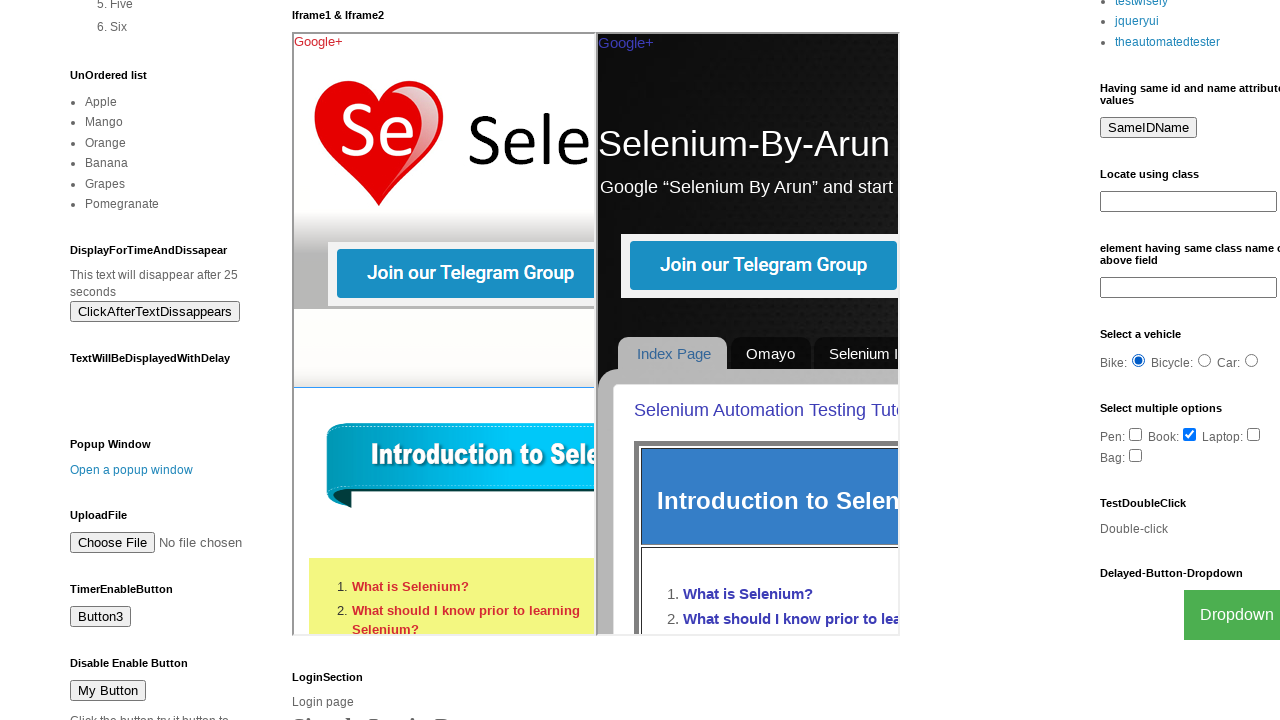

Waited 500ms after clicking radio button 3
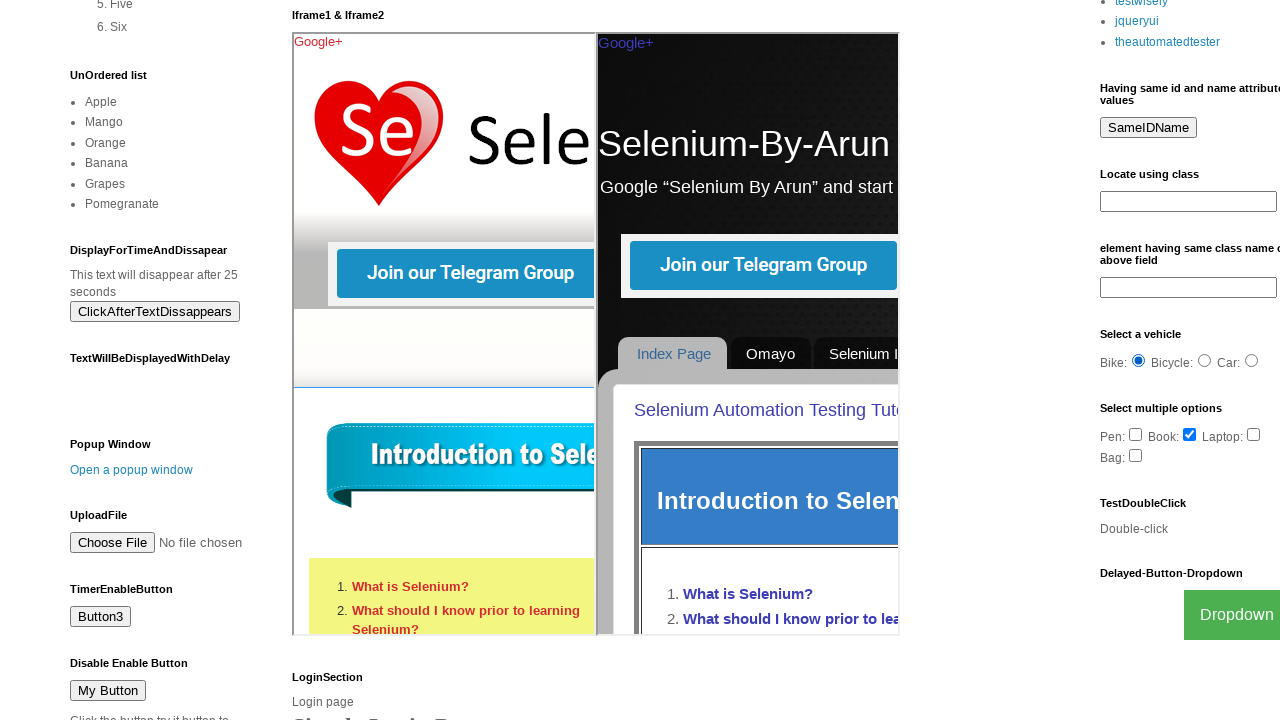

Clicked radio button 4 of 5 at (1204, 361) on input[type='radio'] >> nth=3
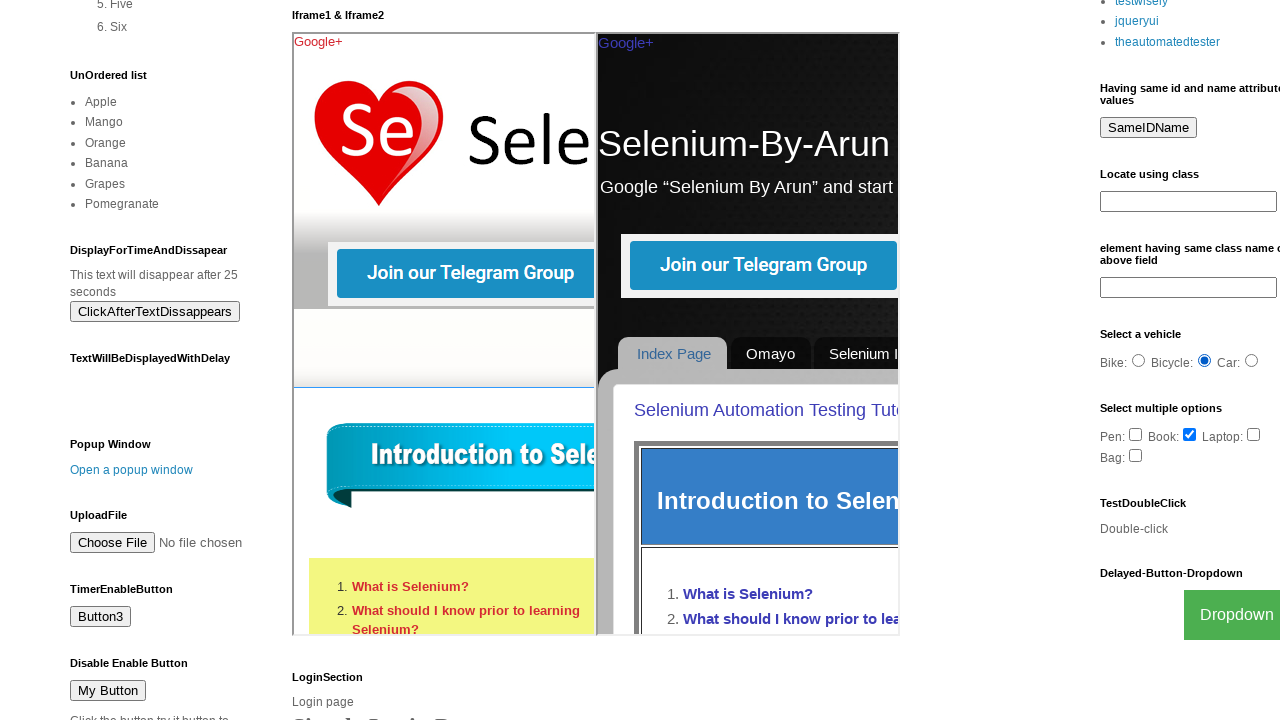

Waited 500ms after clicking radio button 4
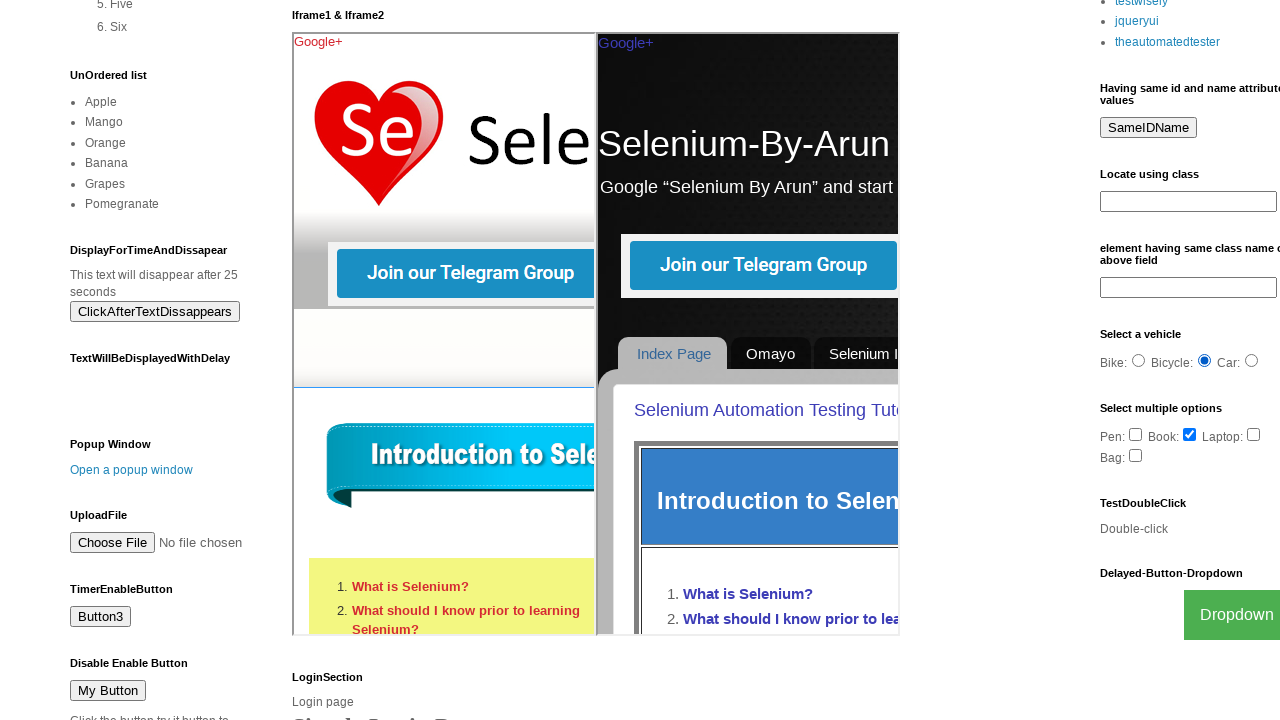

Clicked radio button 5 of 5 at (1252, 361) on input[type='radio'] >> nth=4
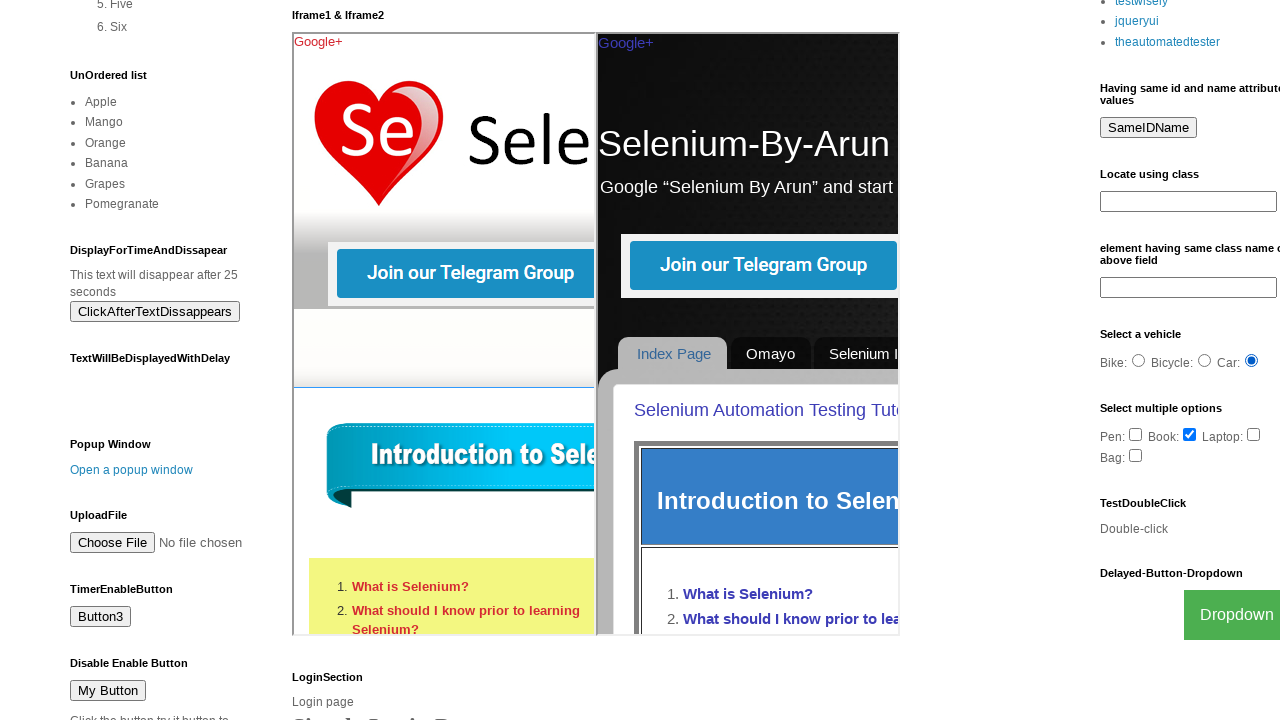

Waited 500ms after clicking radio button 5
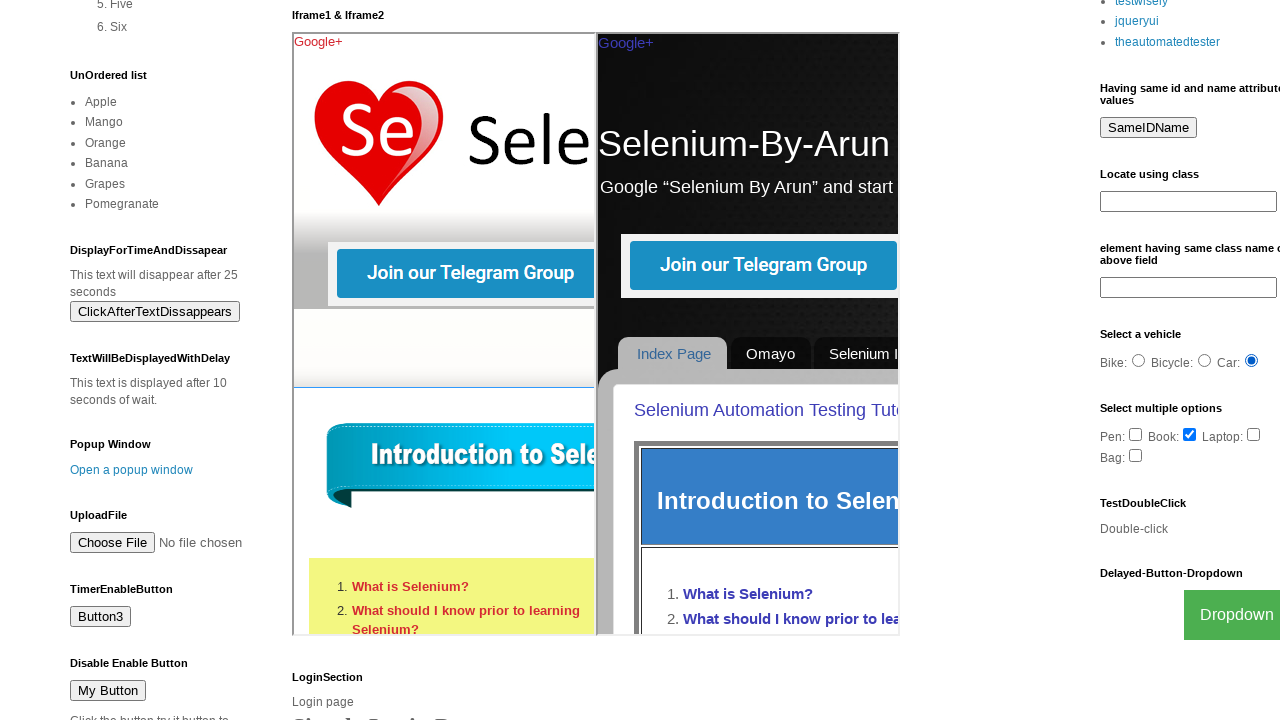

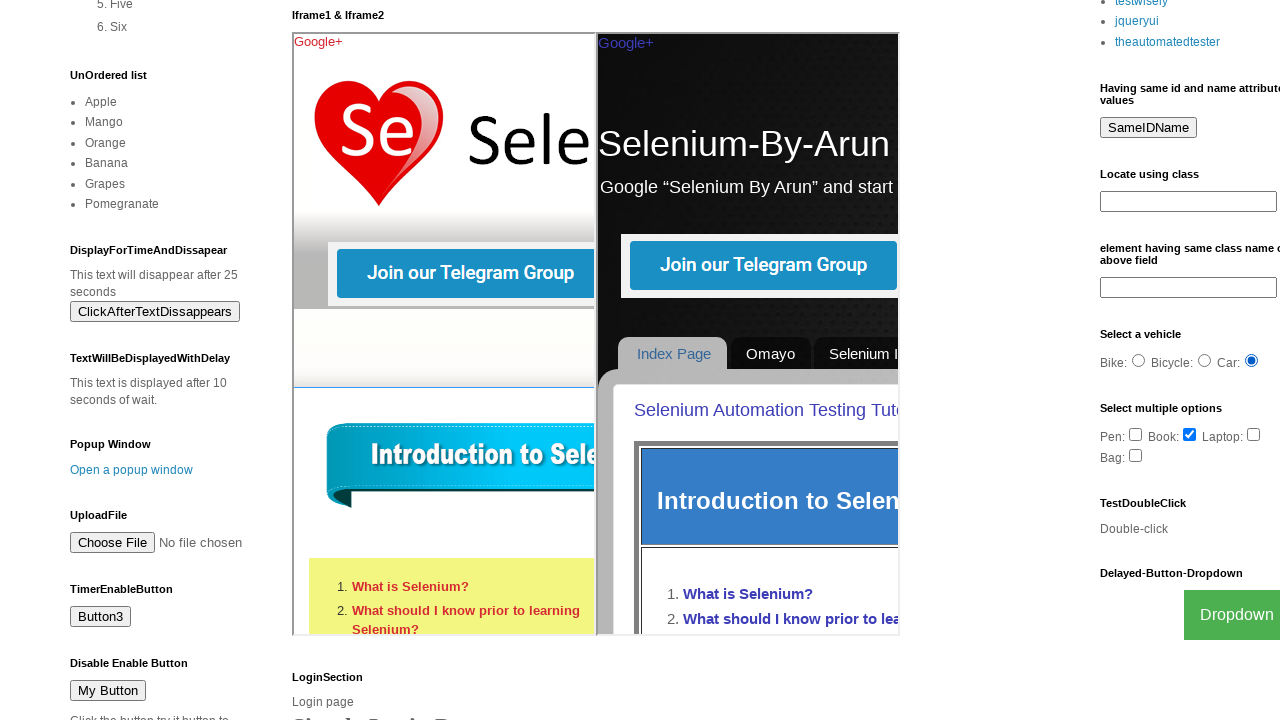